Tests keyboard input operations on Meizu website's search field including typing, backspace, select all, cut/paste, and enter key submission

Starting URL: https://www.meizu.com

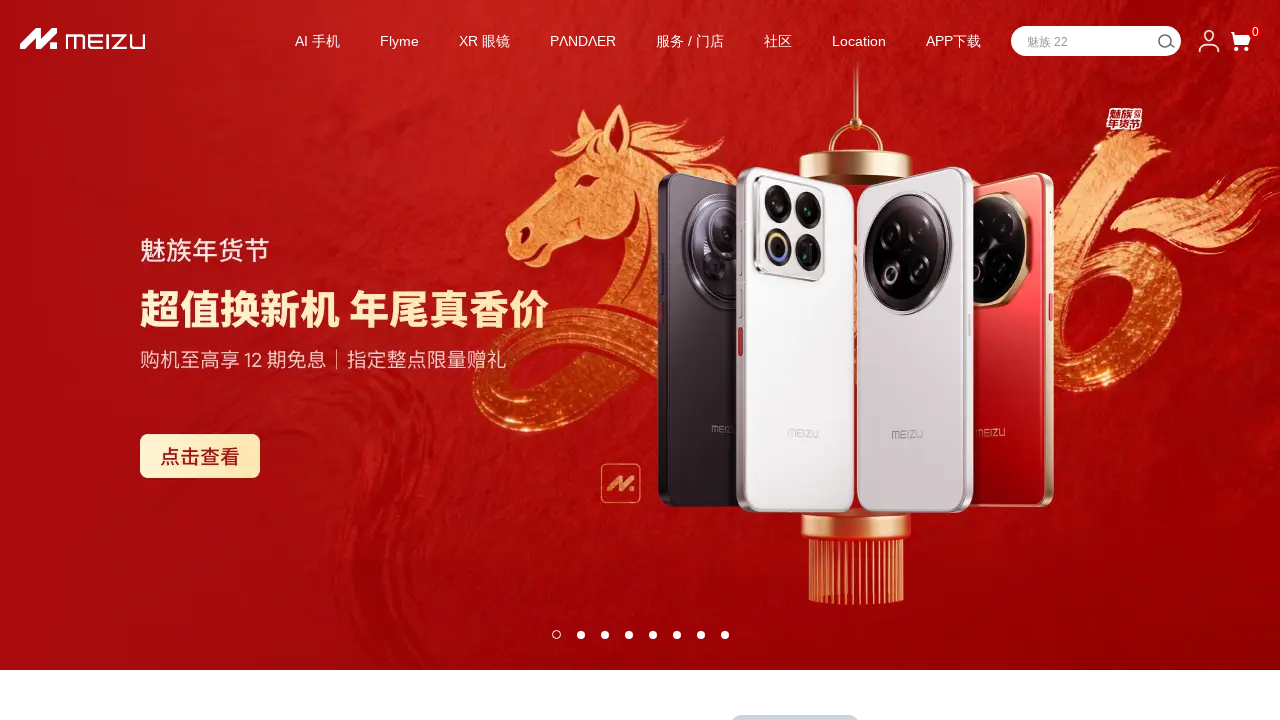

Typed '166' in search field on input
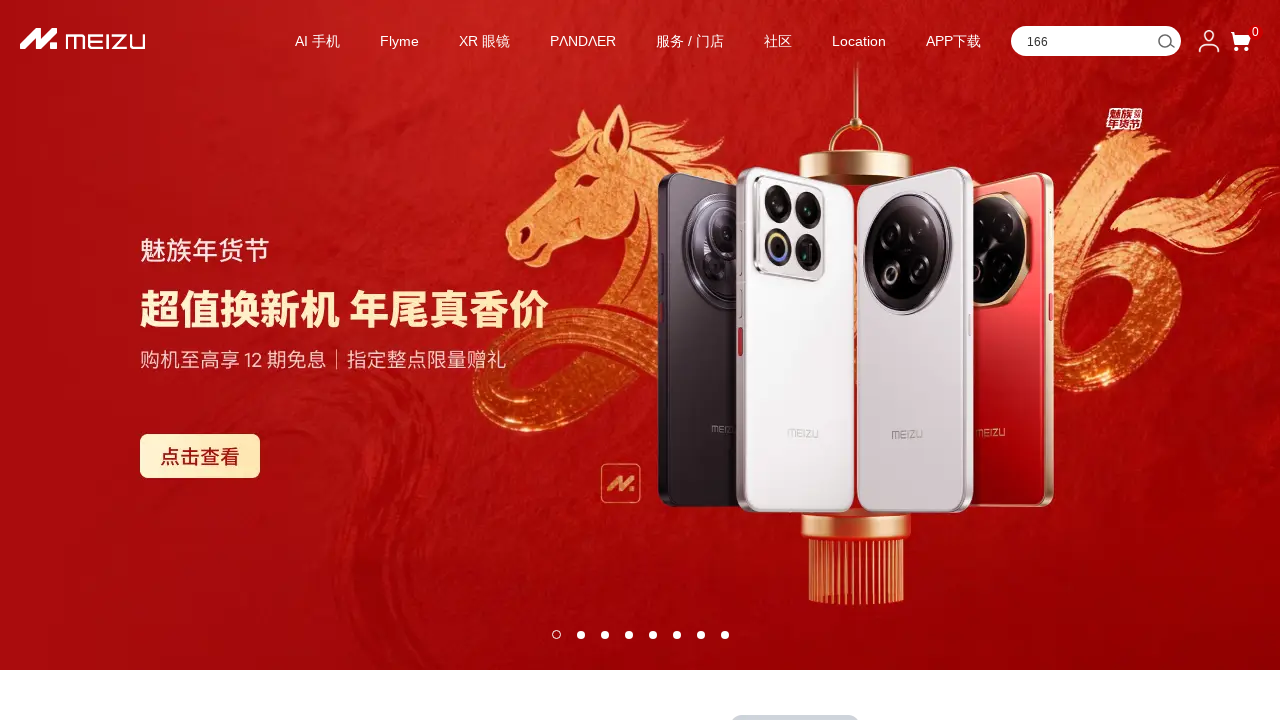

Pressed Backspace to delete last character
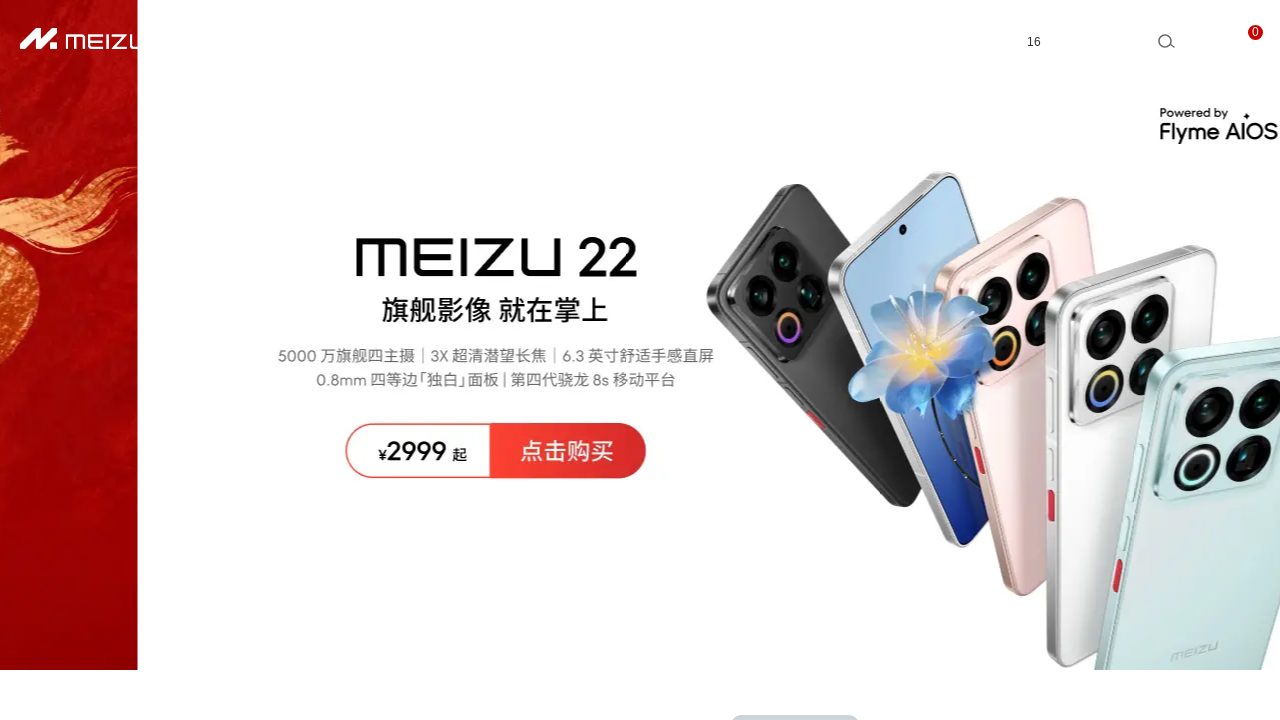

Pressed Space key
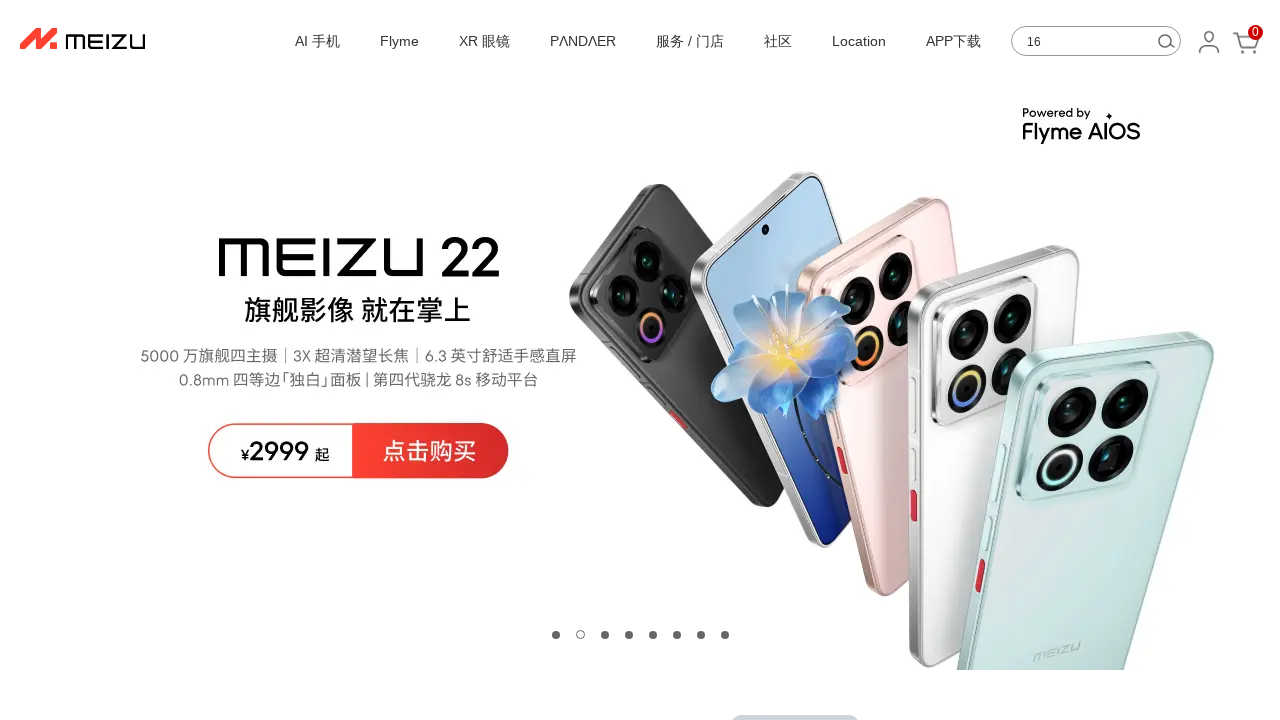

Typed 'sp' in search field on input
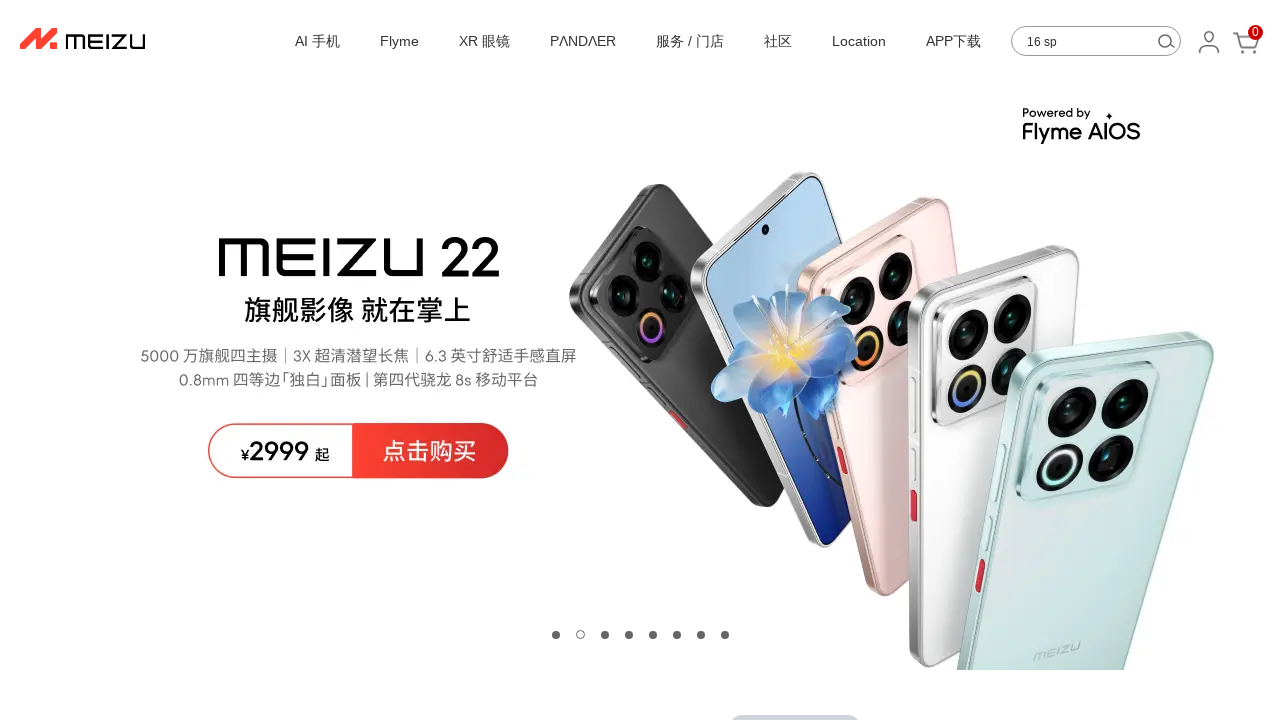

Pressed Ctrl+A to select all text
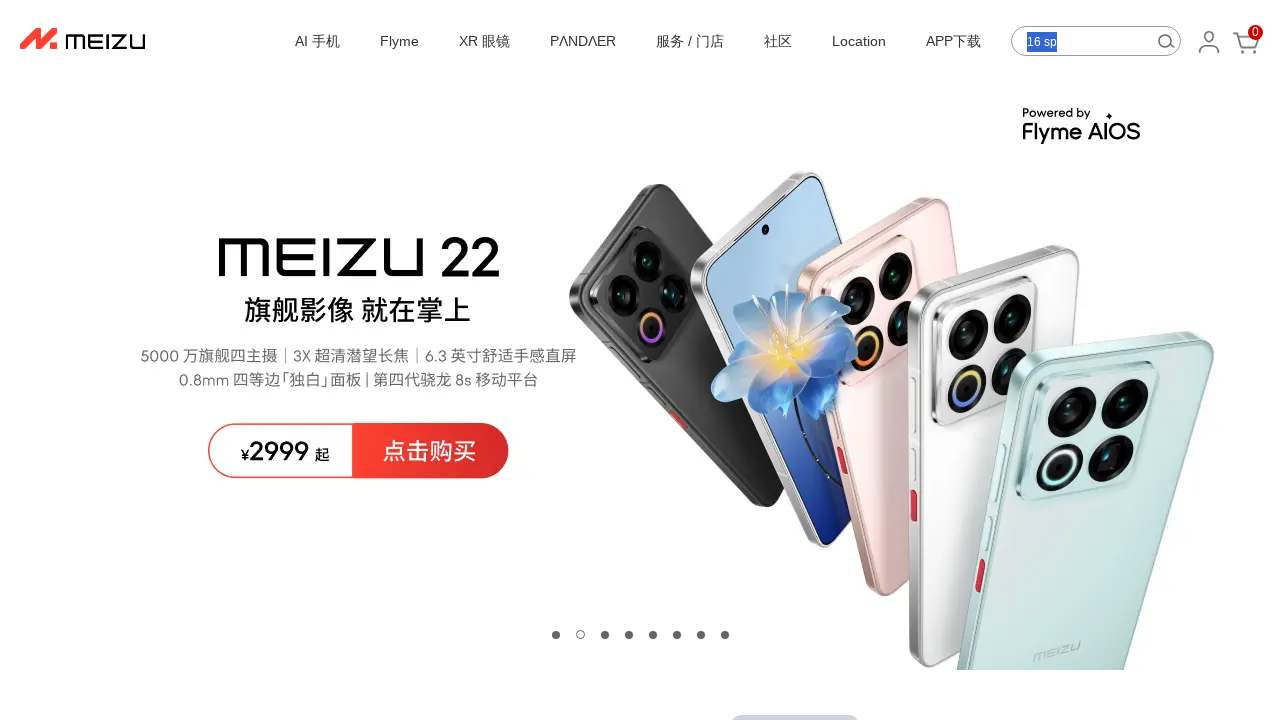

Pressed Ctrl+X to cut selected text
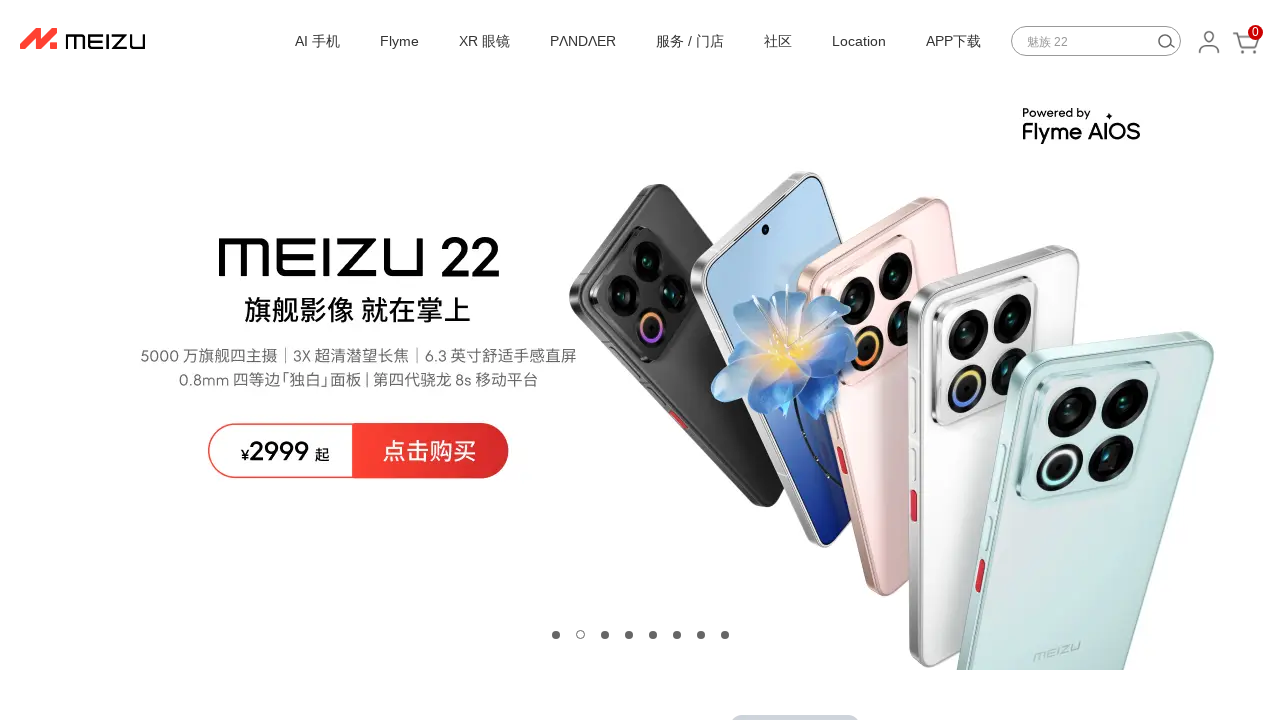

Pressed Ctrl+V to paste text back
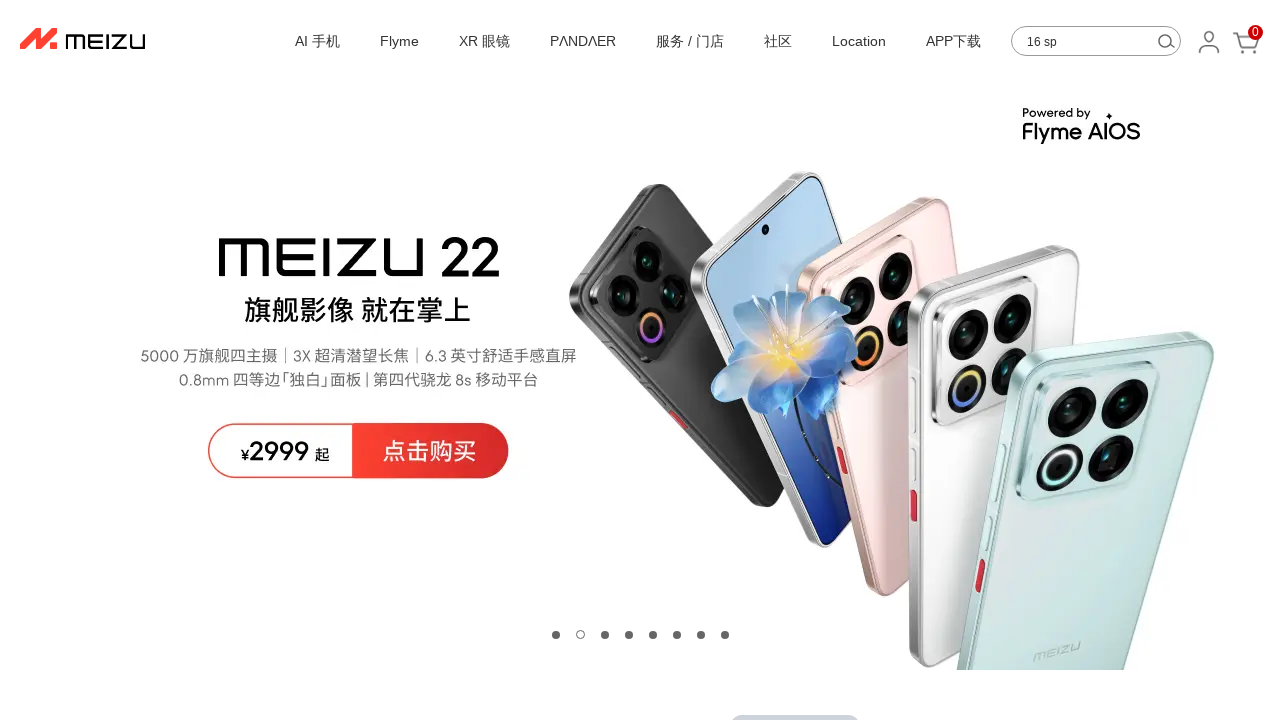

Pressed Enter to submit search query
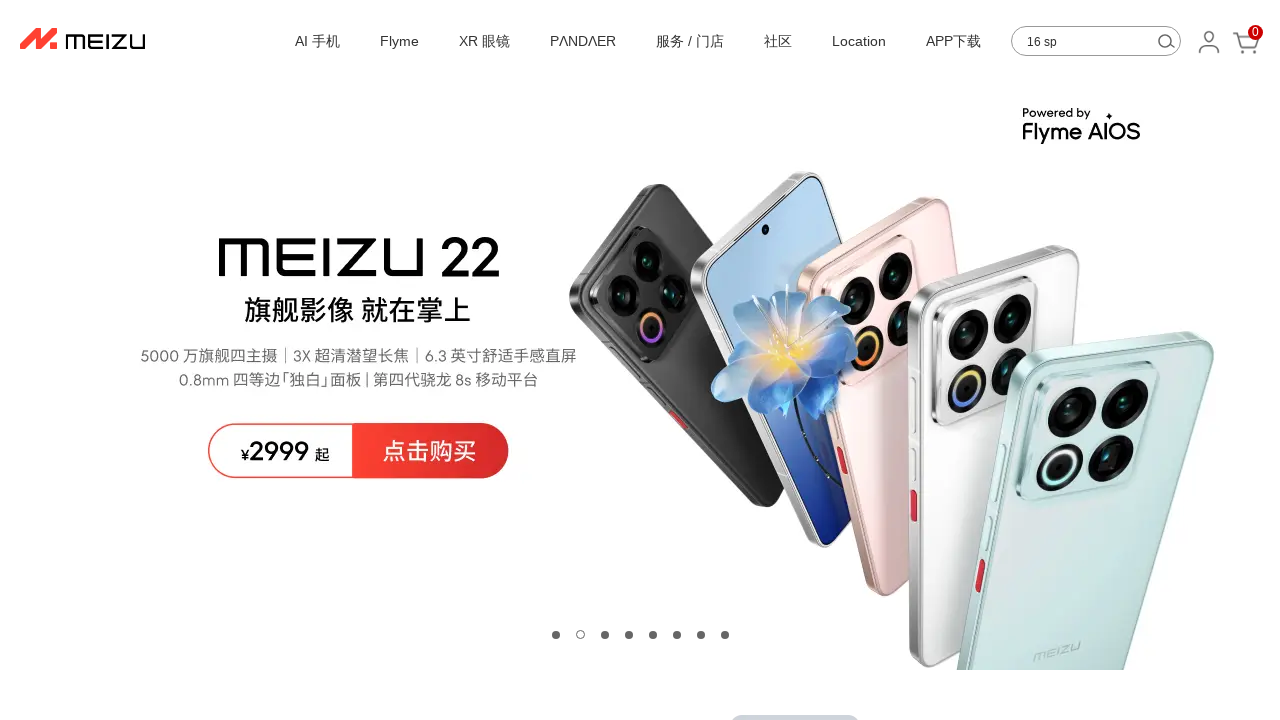

Waited 1 second for page to load
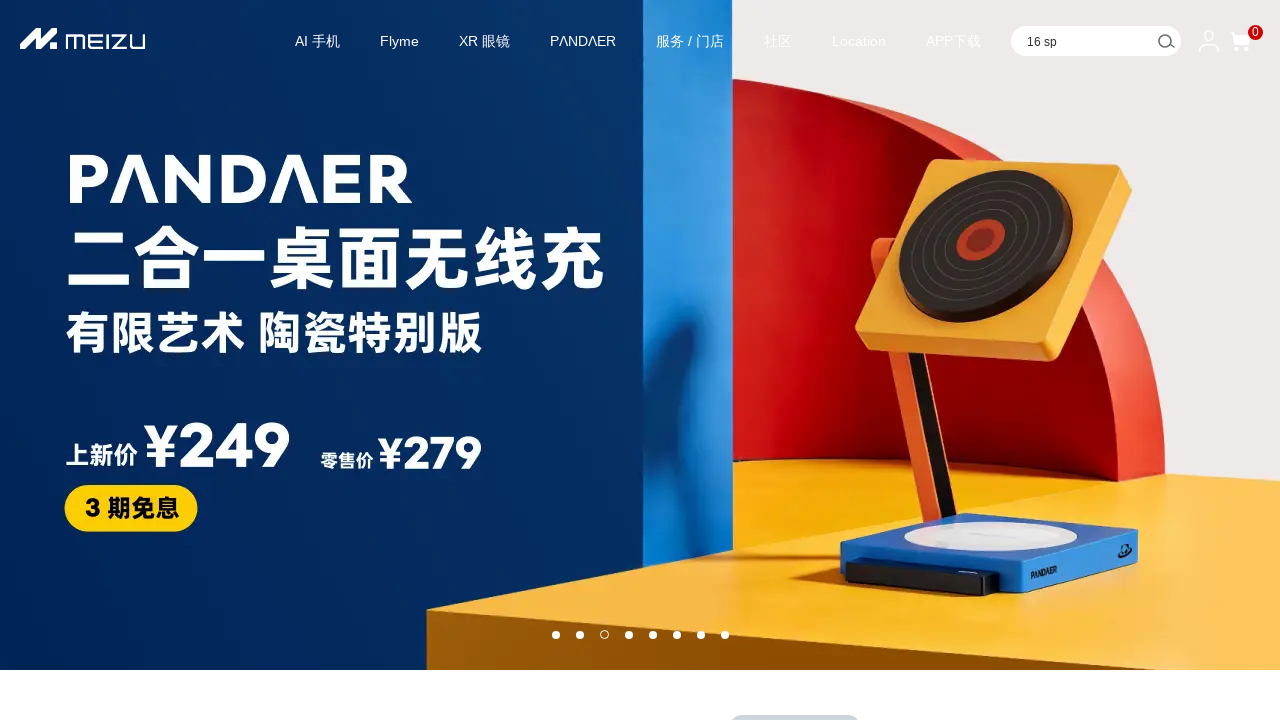

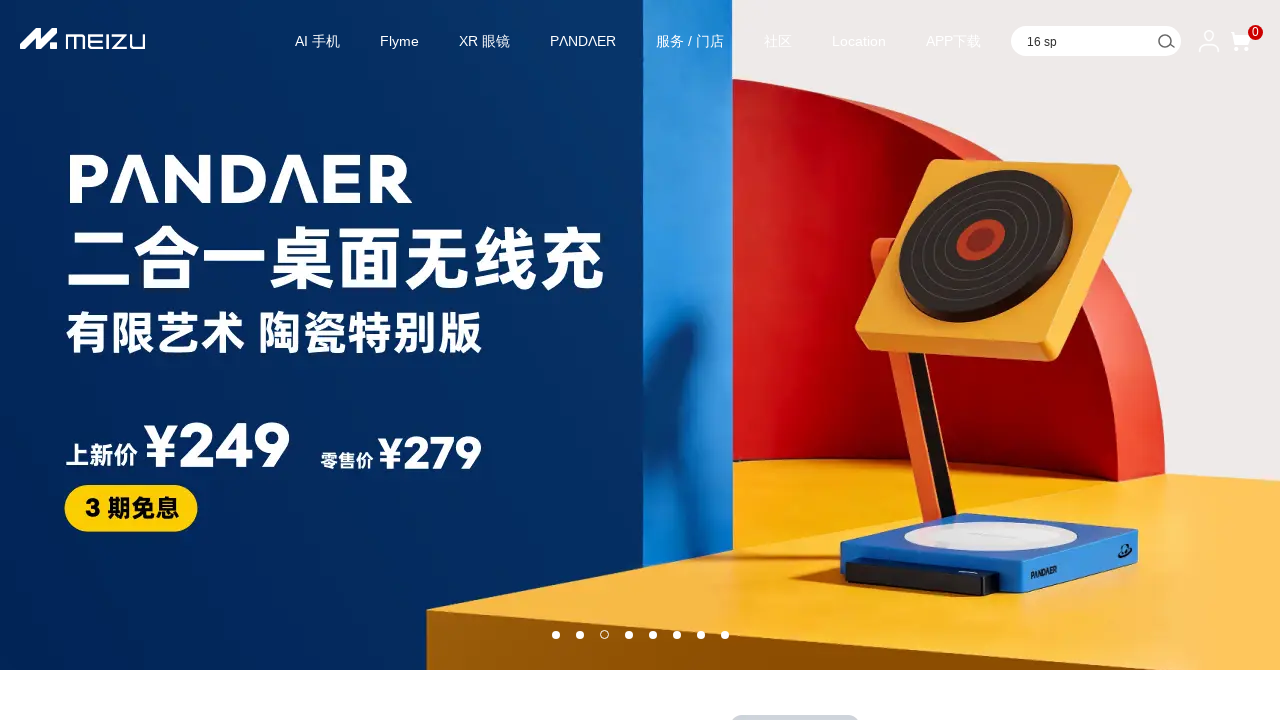